Tests checkbox functionality by checking if checkboxes are selected and clicking them if they are not, ensuring both checkboxes end up selected

Starting URL: https://the-internet.herokuapp.com/checkboxes

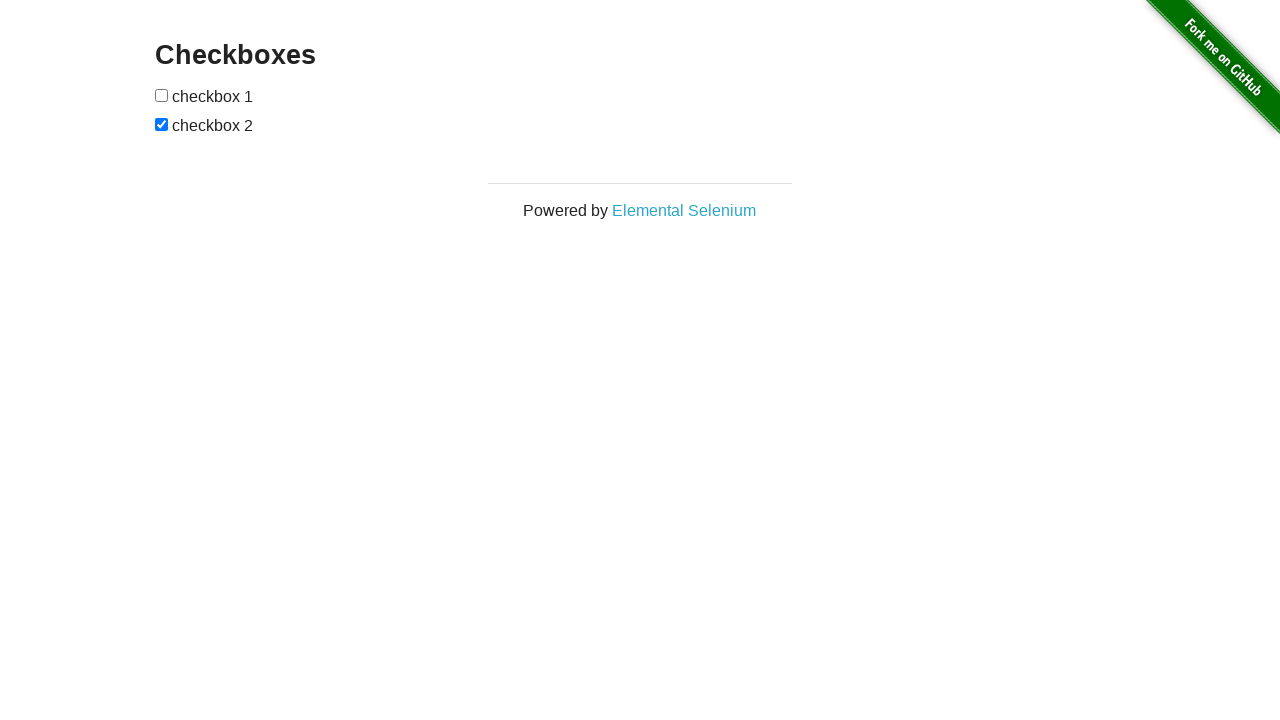

Navigated to checkbox test page
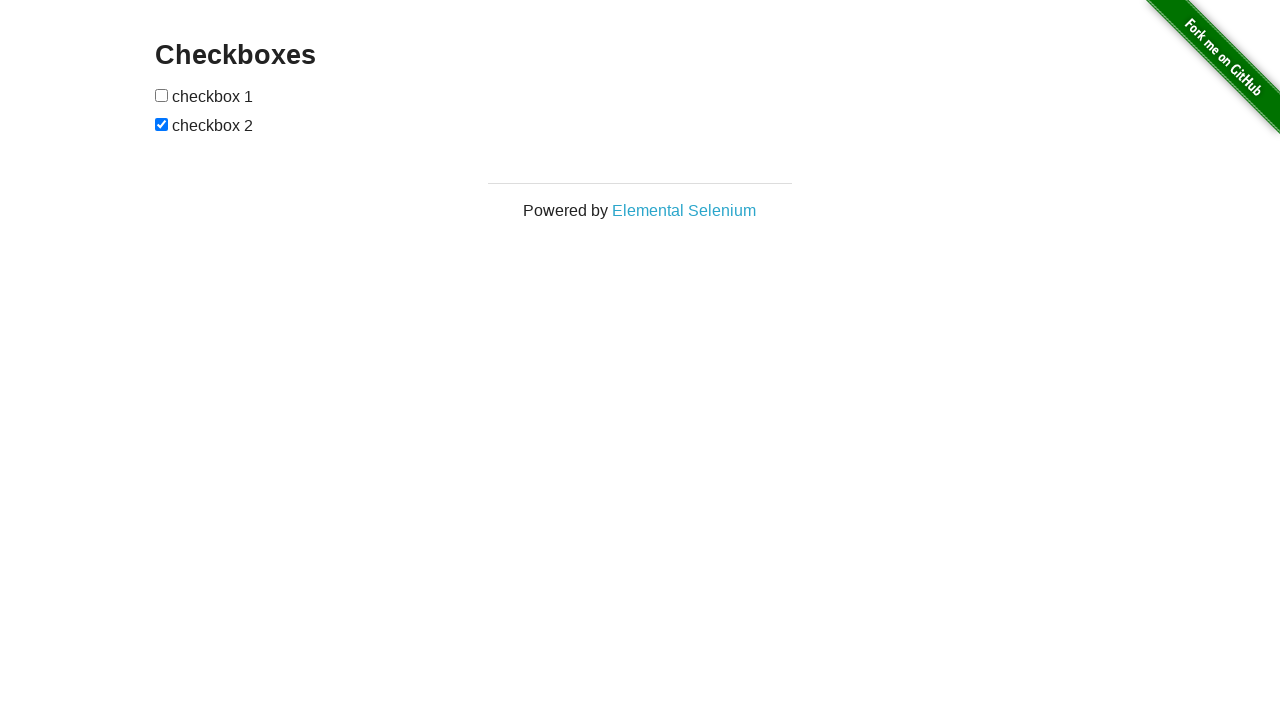

Located first checkbox
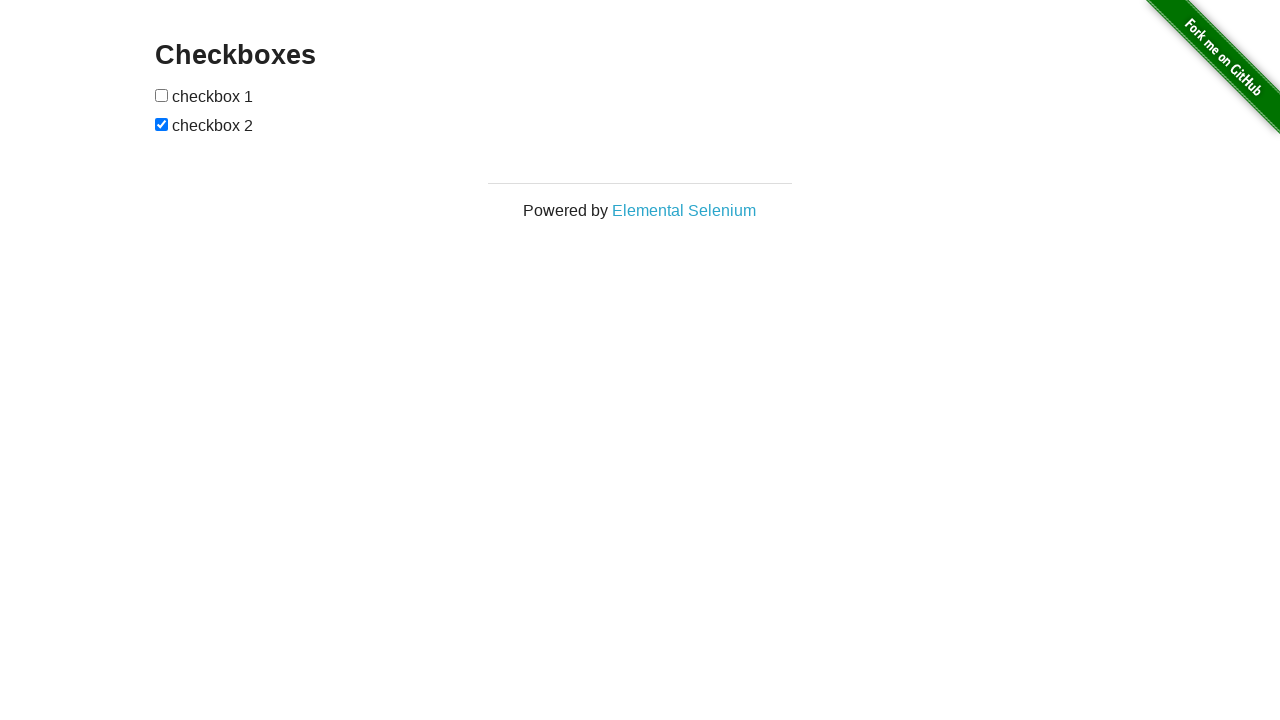

Located second checkbox
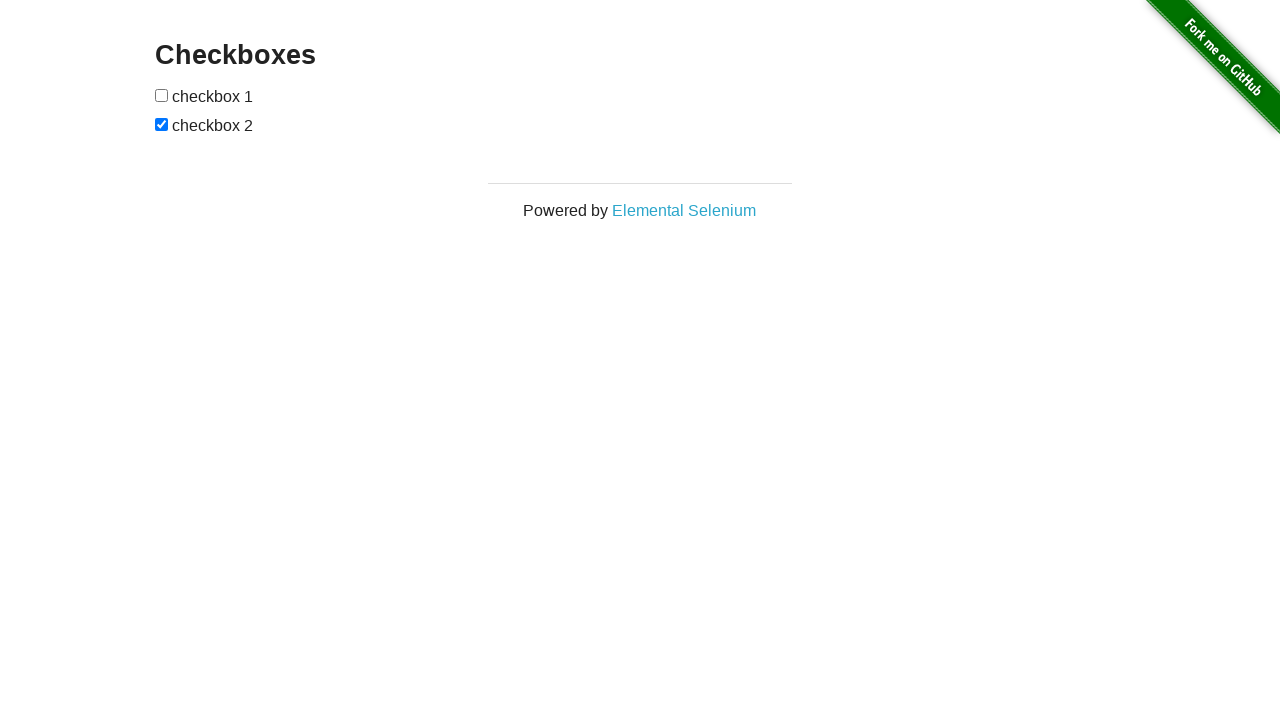

Checked first checkbox status - not selected
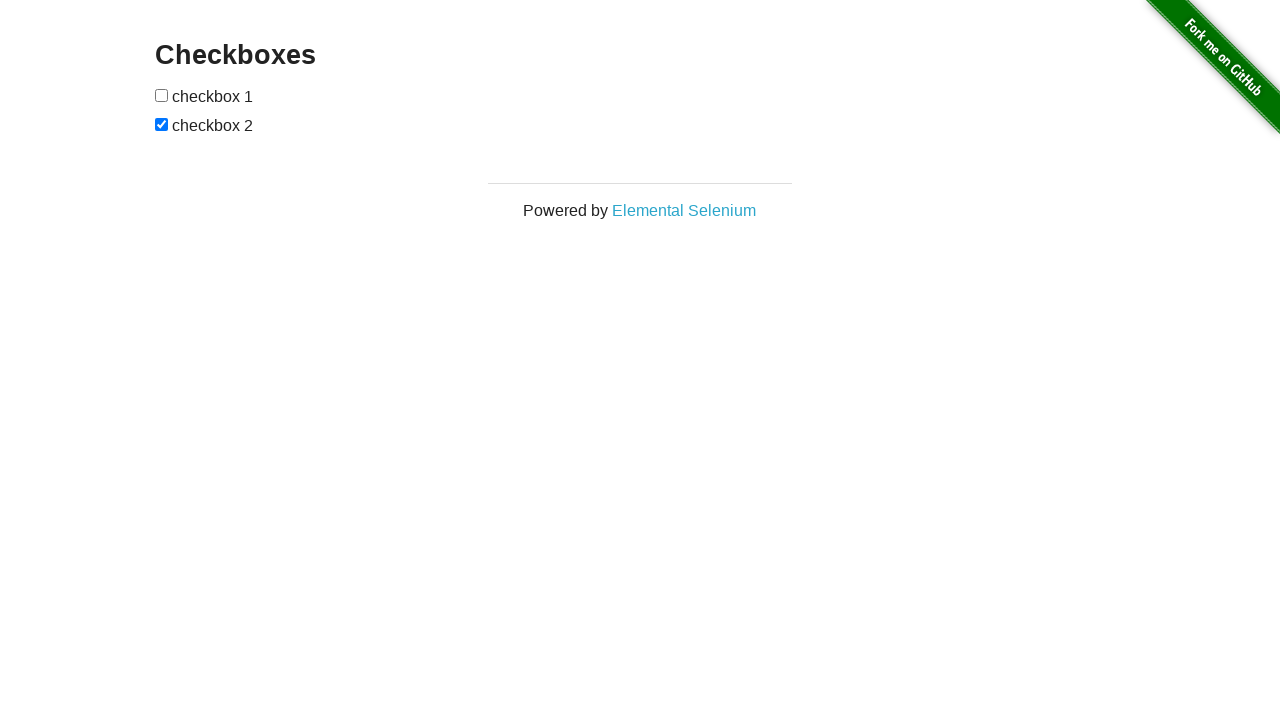

Clicked first checkbox to select it at (162, 95) on (//input[@type='checkbox'])[1]
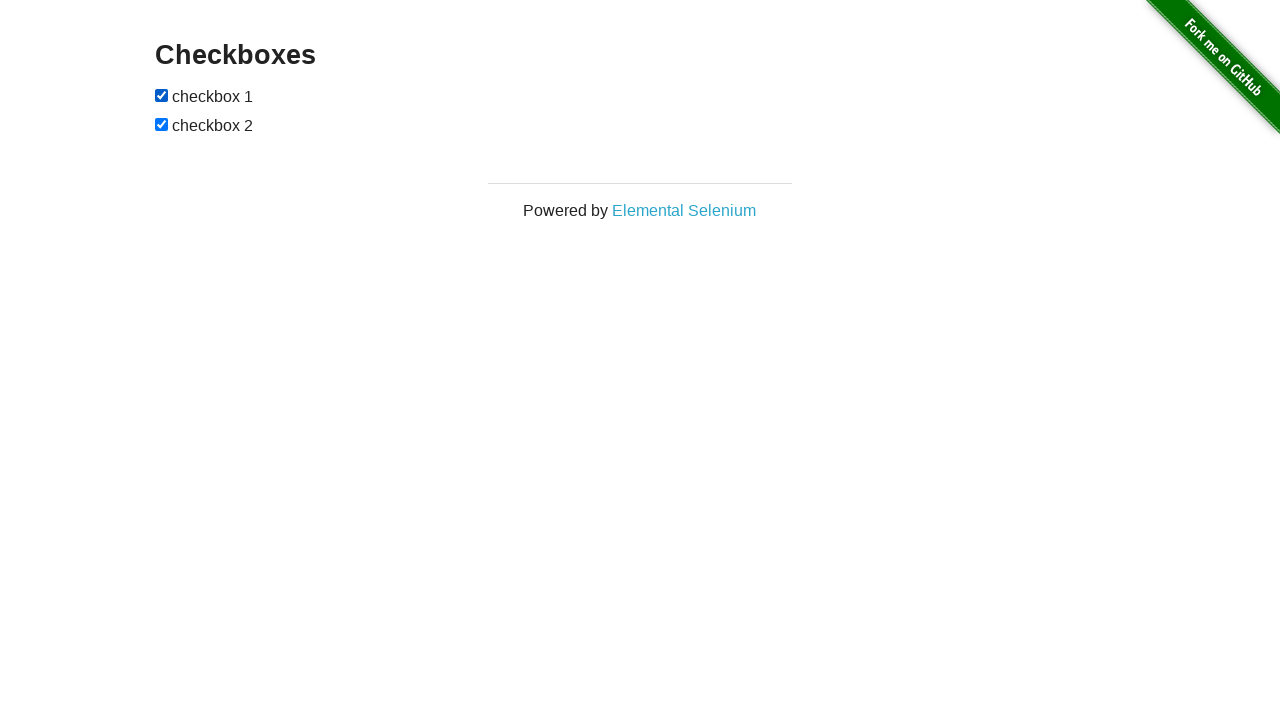

Checked second checkbox status - already selected
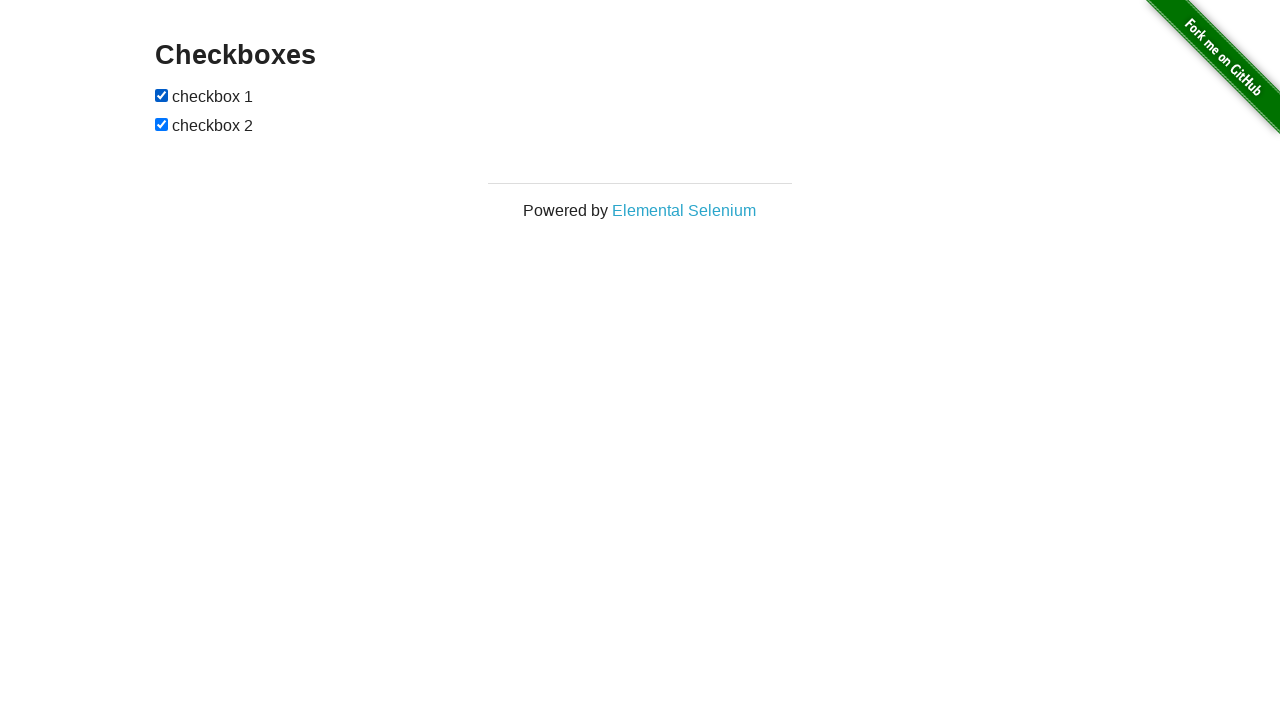

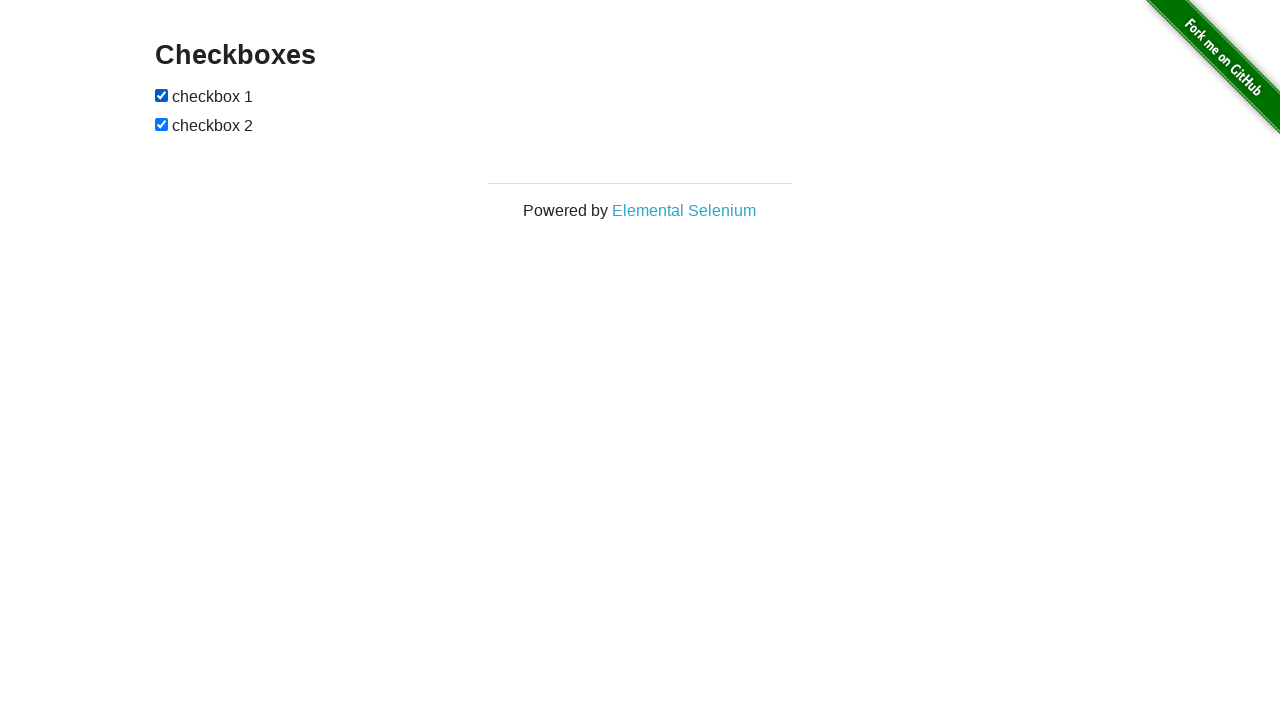